Tests tooltip functionality by hovering over an age input field to display tooltip text

Starting URL: https://automationfc.github.io/jquery-tooltip/

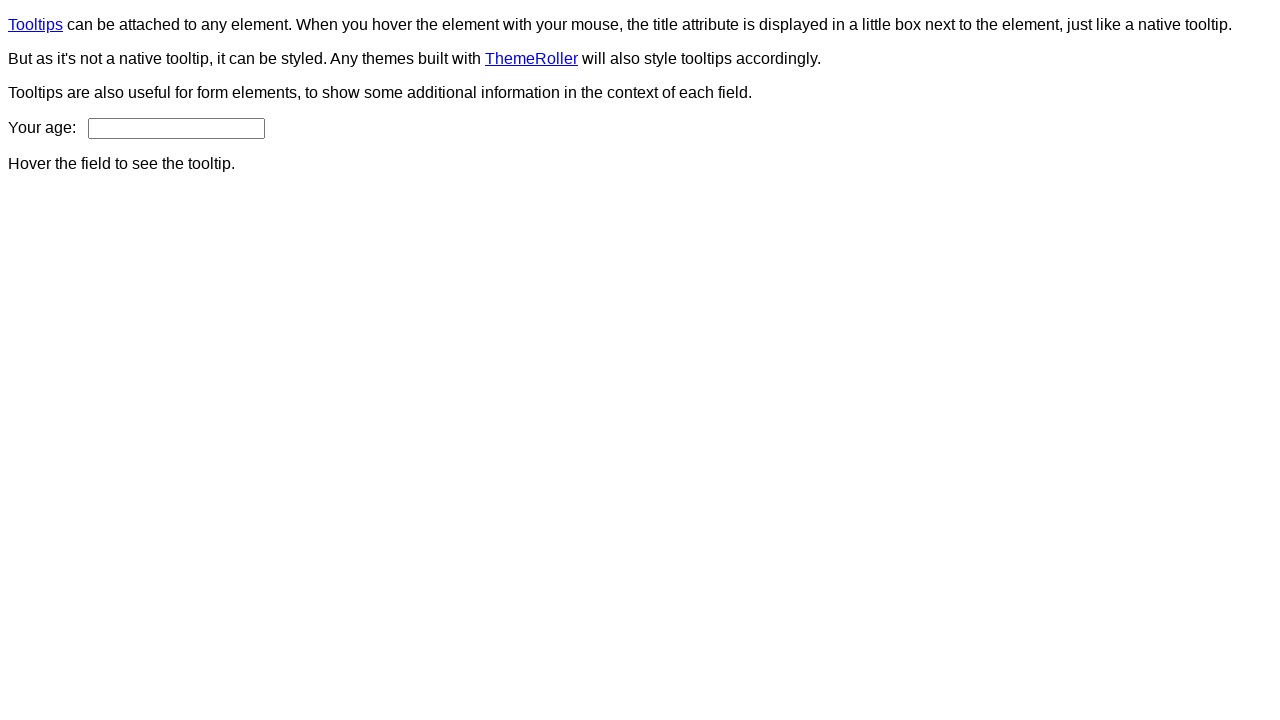

Hovered over age input field to trigger tooltip at (176, 128) on #age
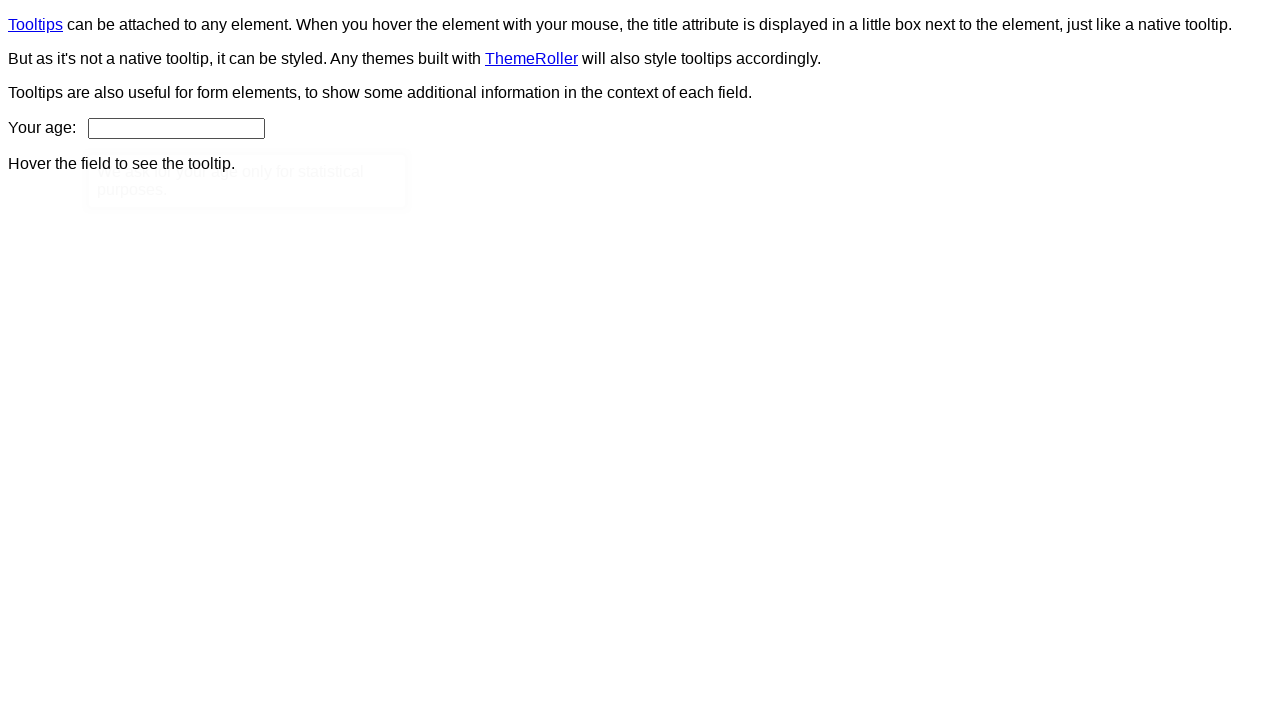

Tooltip content element appeared
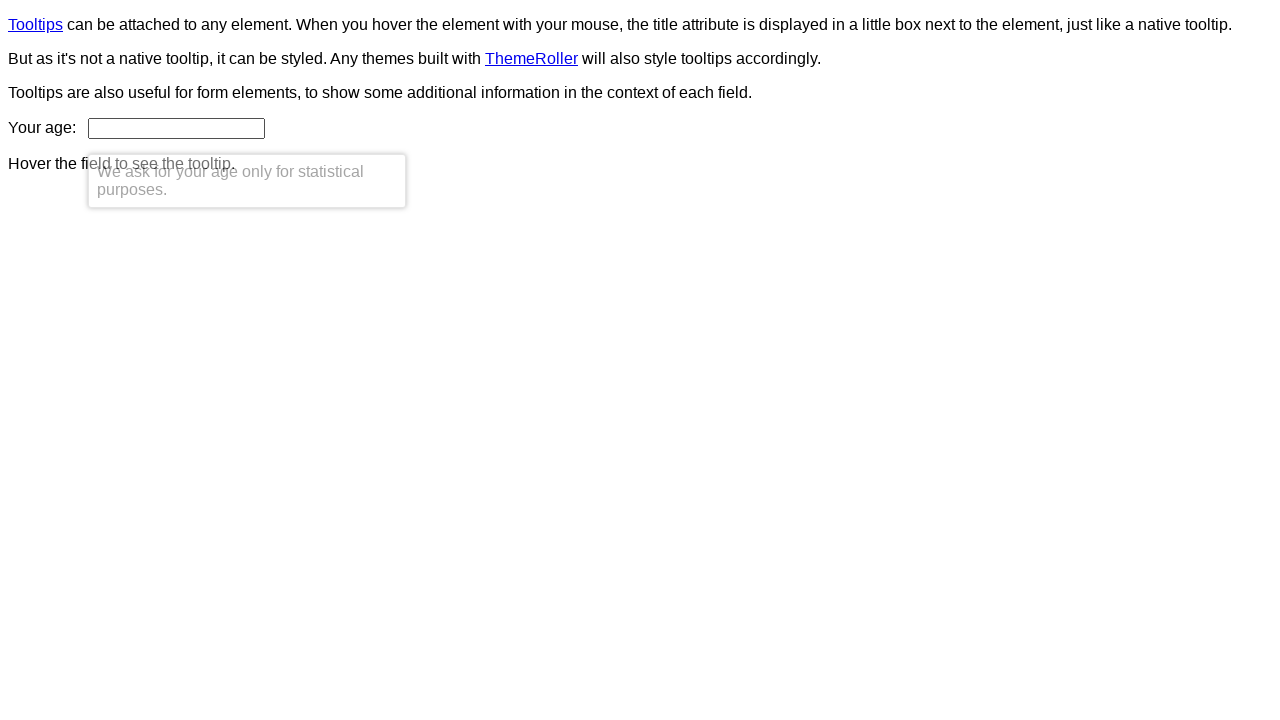

Retrieved tooltip text content
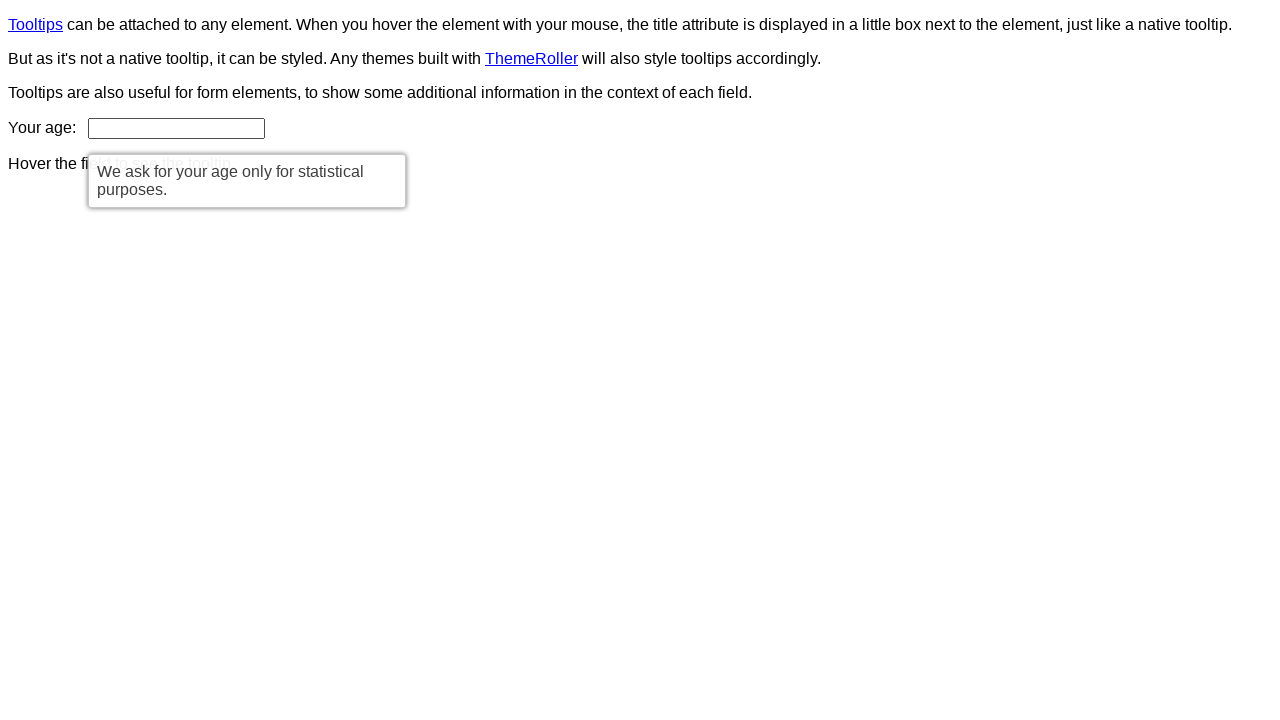

Verified tooltip displays correct text: 'We ask for your age only for statistical purposes.'
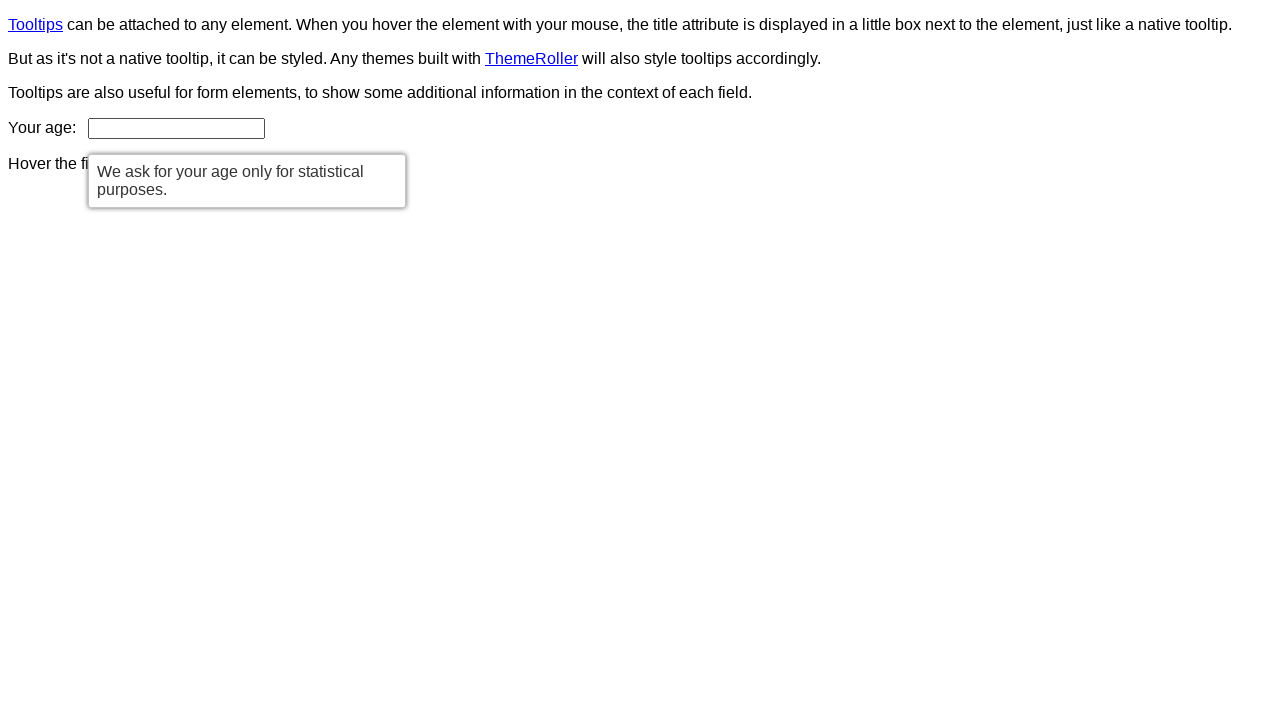

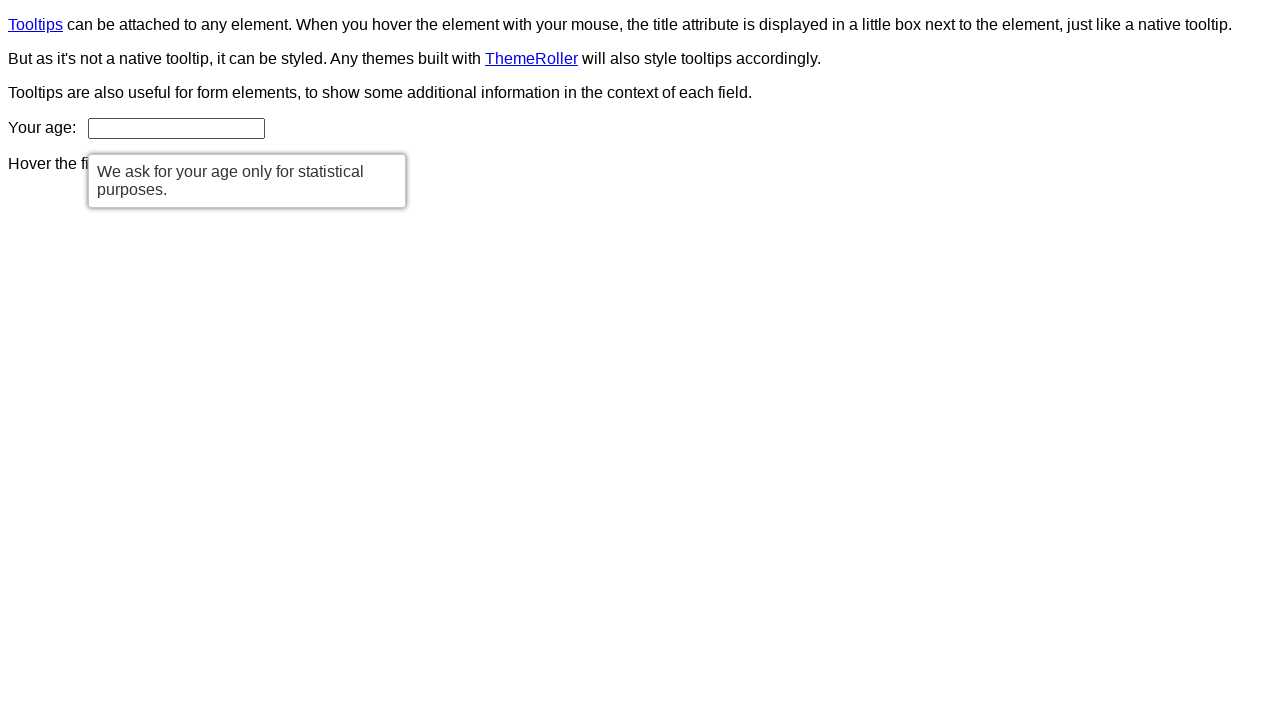